Tests dynamic content loading by clicking a start button and waiting for welcome text to appear

Starting URL: https://syntaxprojects.com/dynamic-elements-loading.php

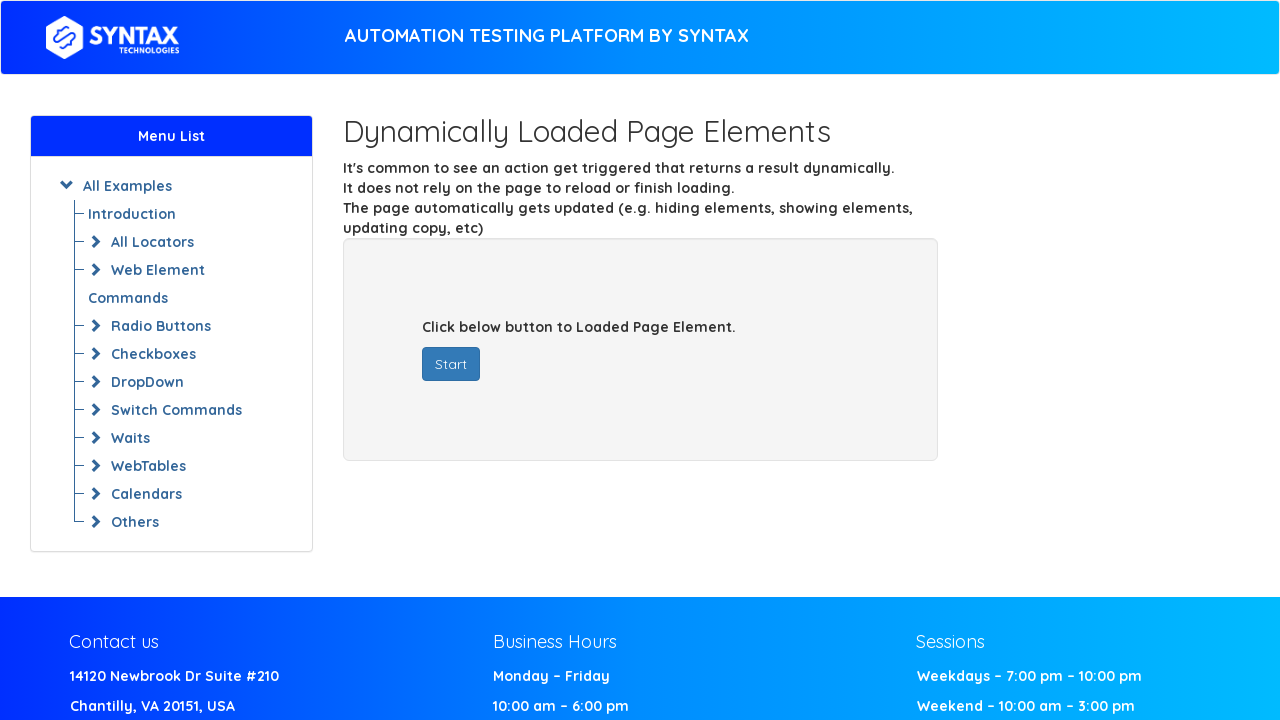

Clicked start button to trigger dynamic content loading at (451, 364) on #startButton
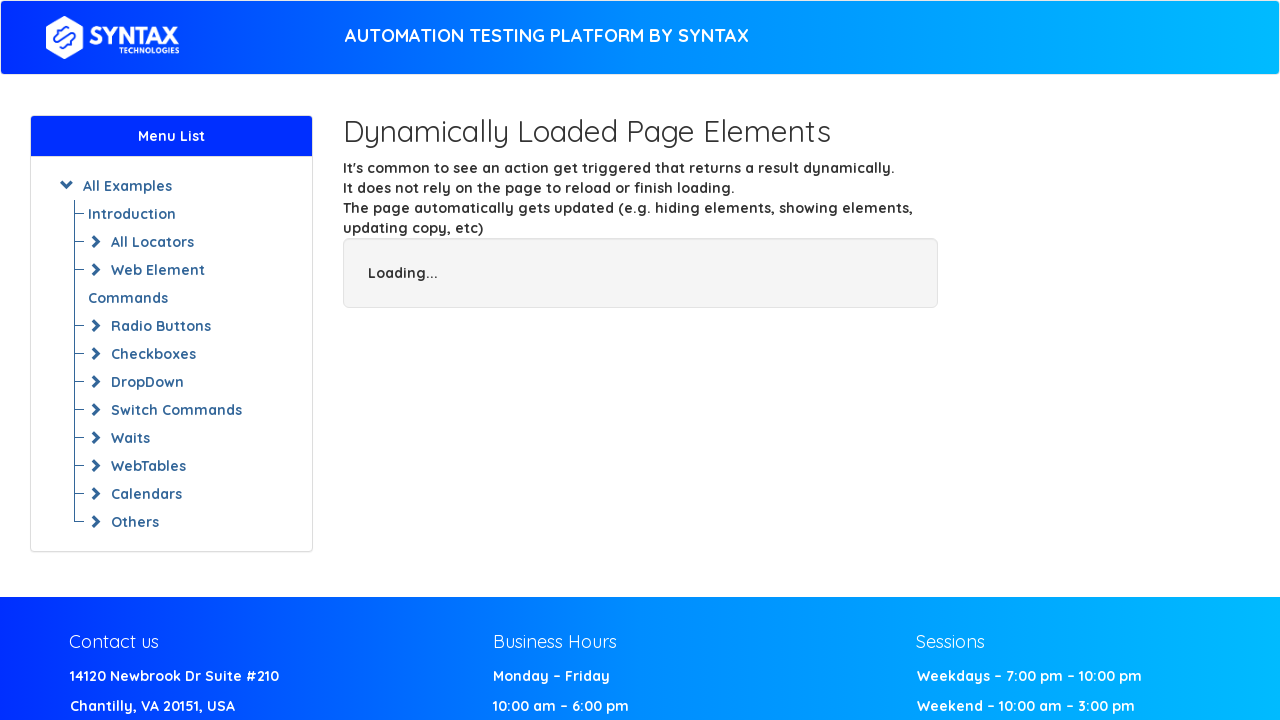

Waited for welcome text to appear
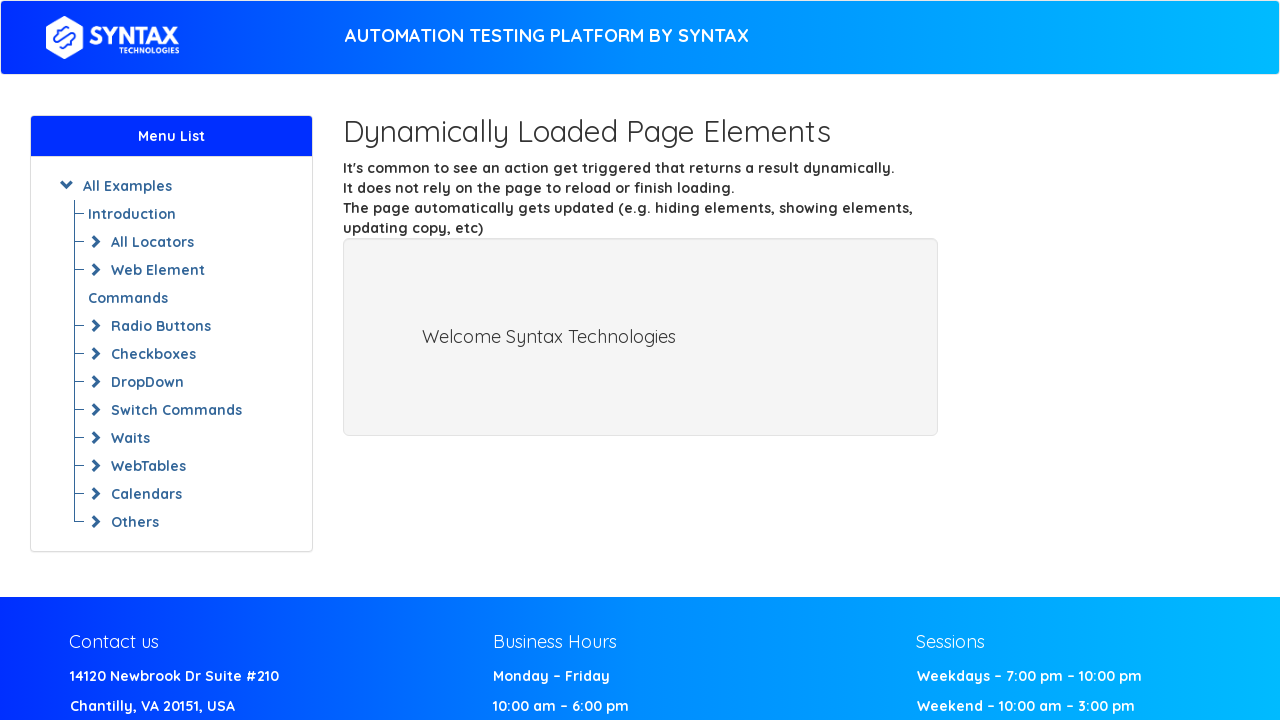

Retrieved welcome text: Welcome Syntax Technologies
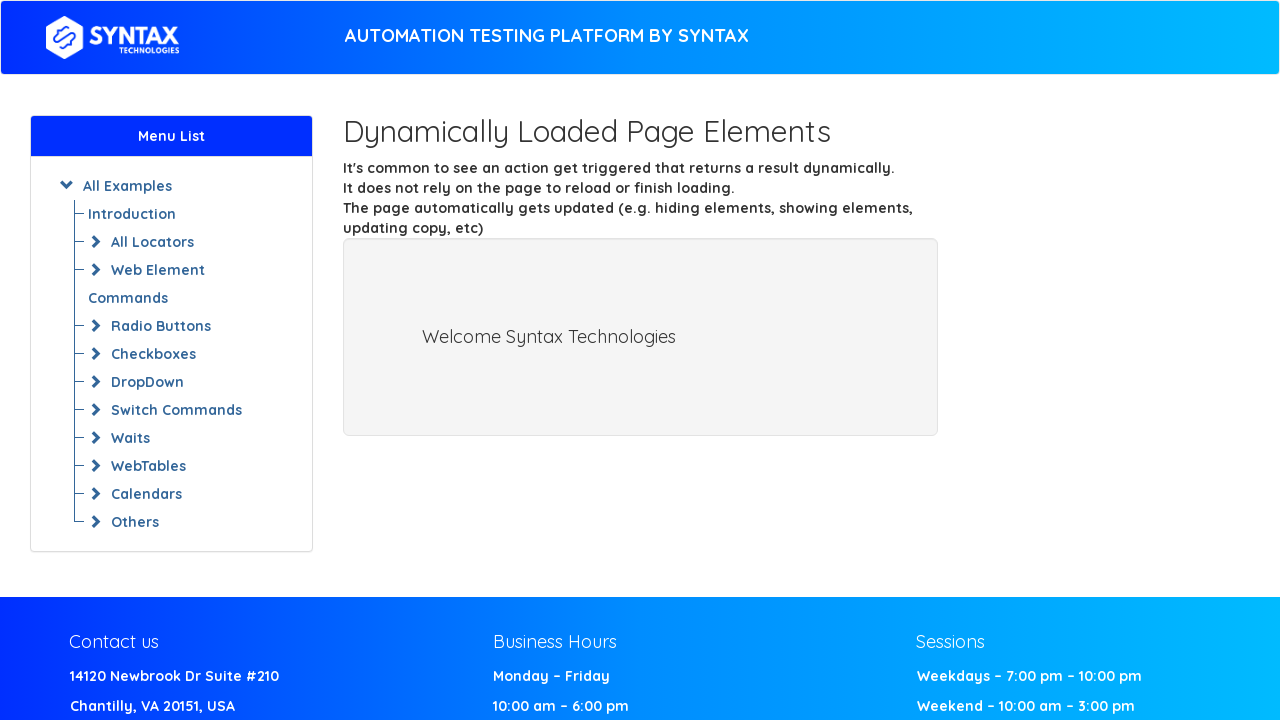

Printed welcome text to console
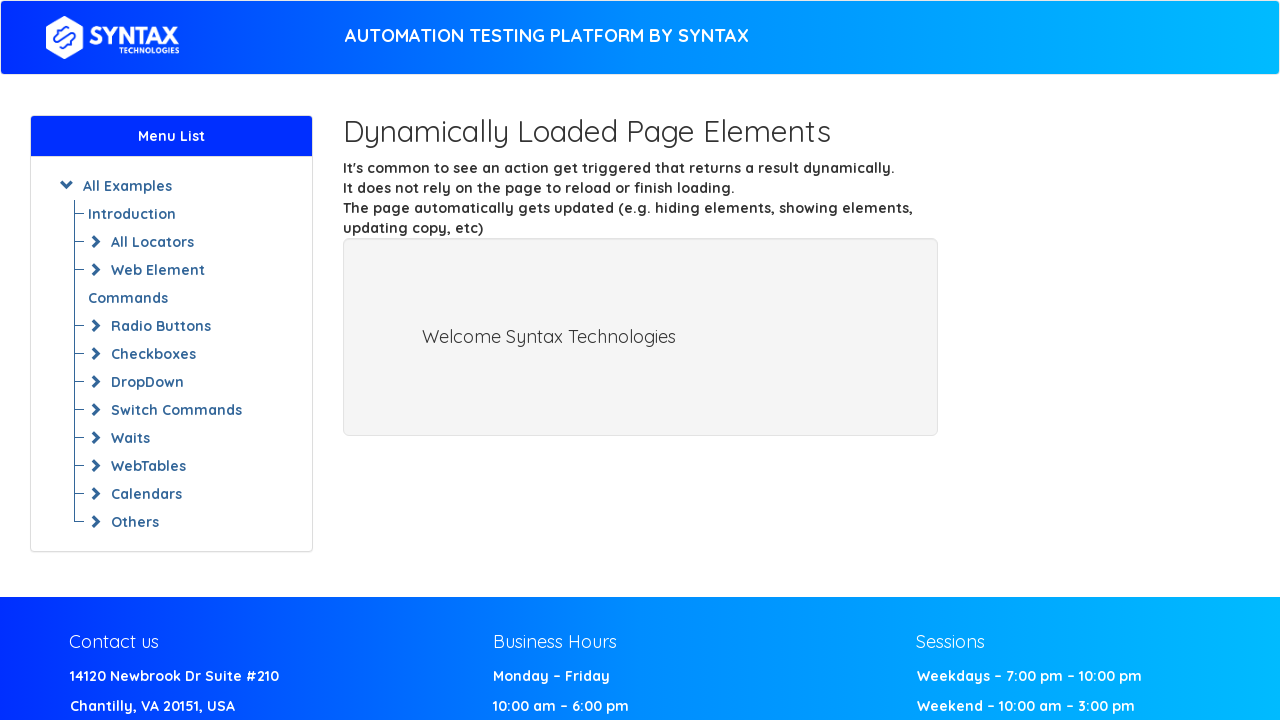

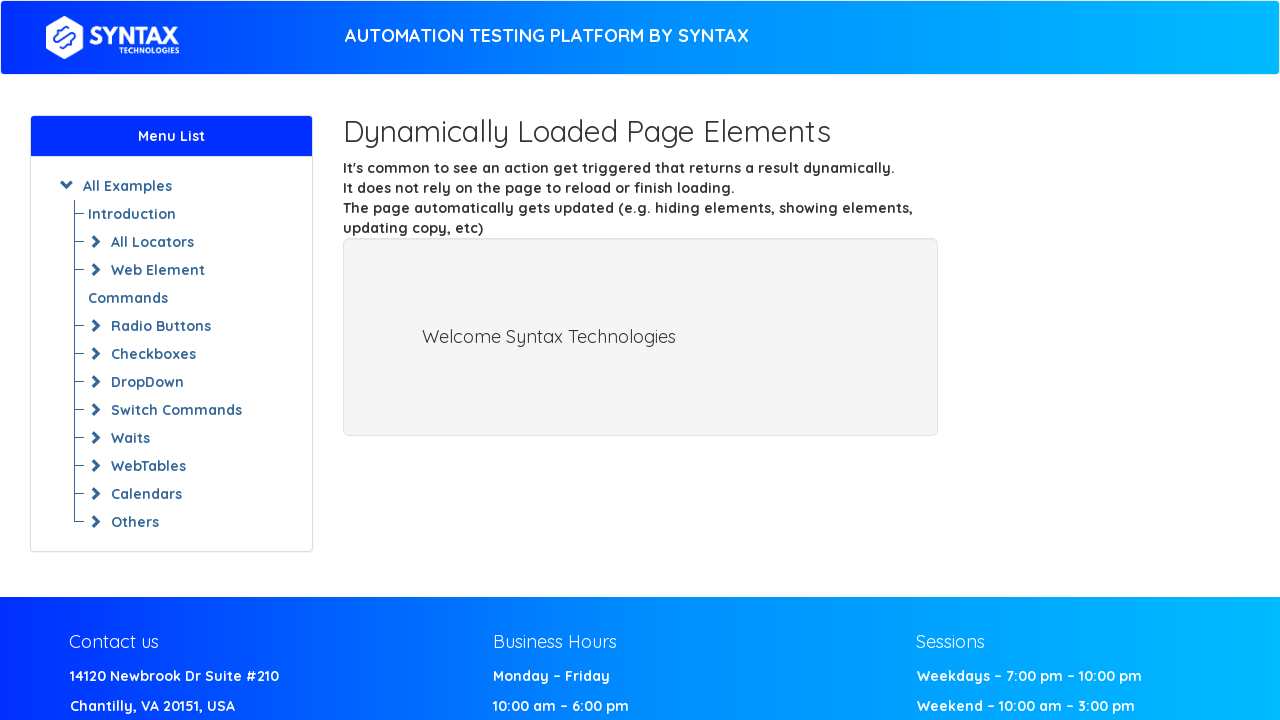